Tests hovering over a link element to display a tooltip and verifying the tooltip text content

Starting URL: https://demoqa.com/tool-tips

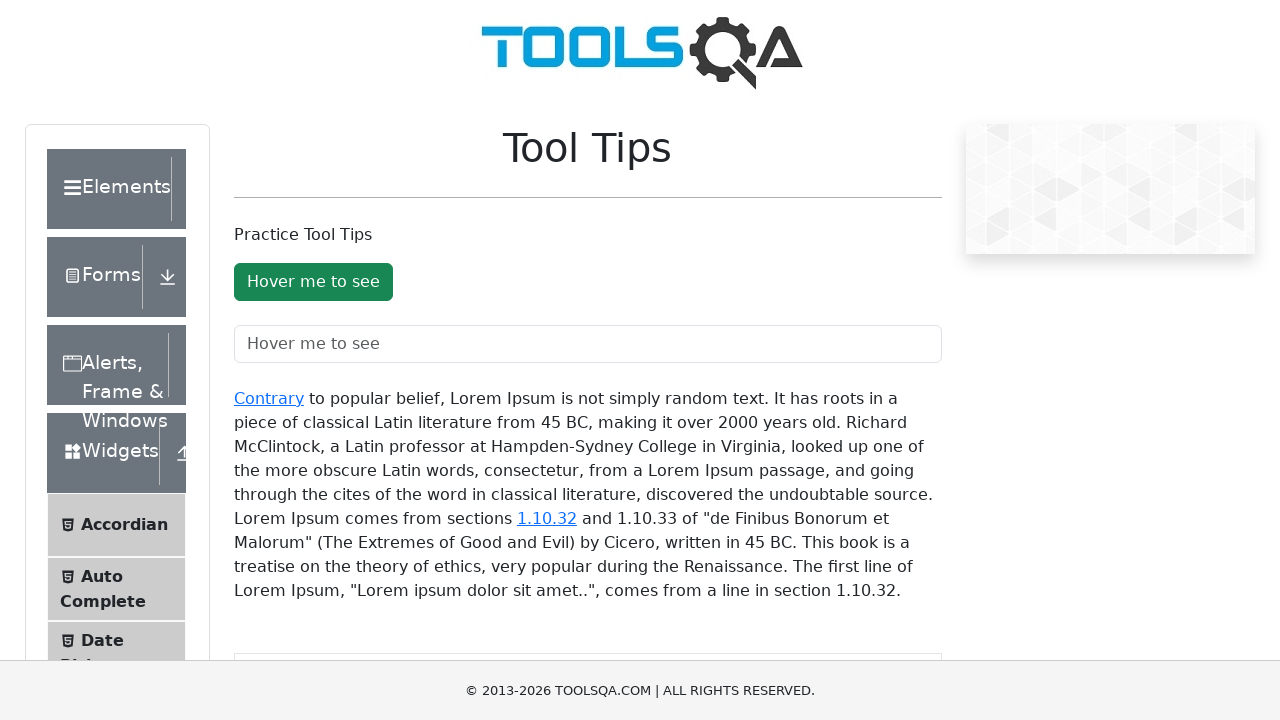

Scrolled to the Contrary link
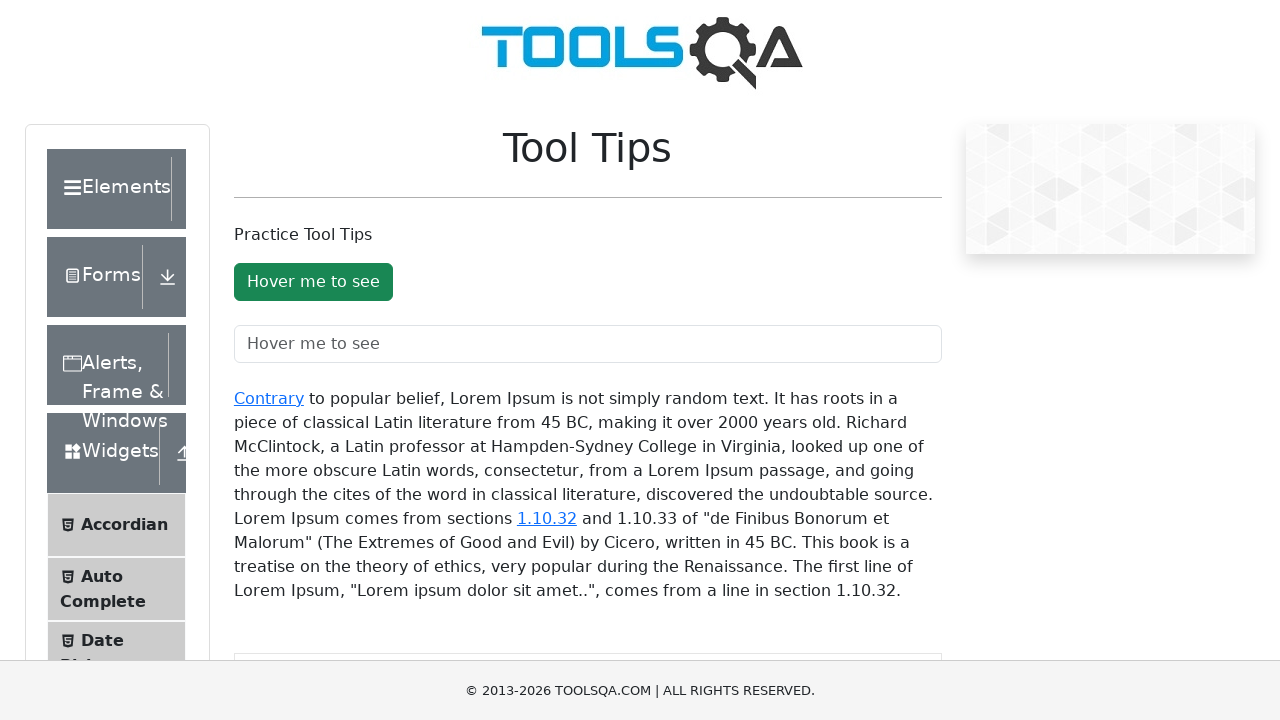

Hovered over the Contrary link to trigger tooltip at (269, 398) on xpath=//a[text()='Contrary']
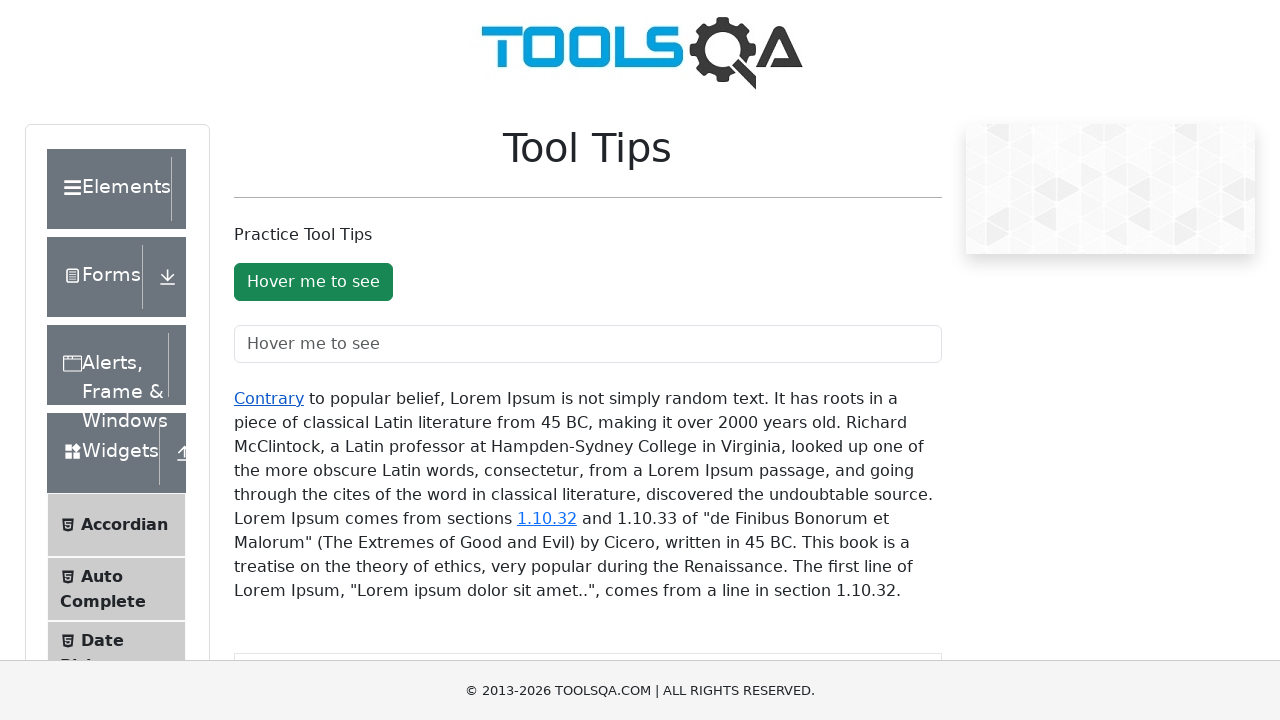

Tooltip appeared and is visible
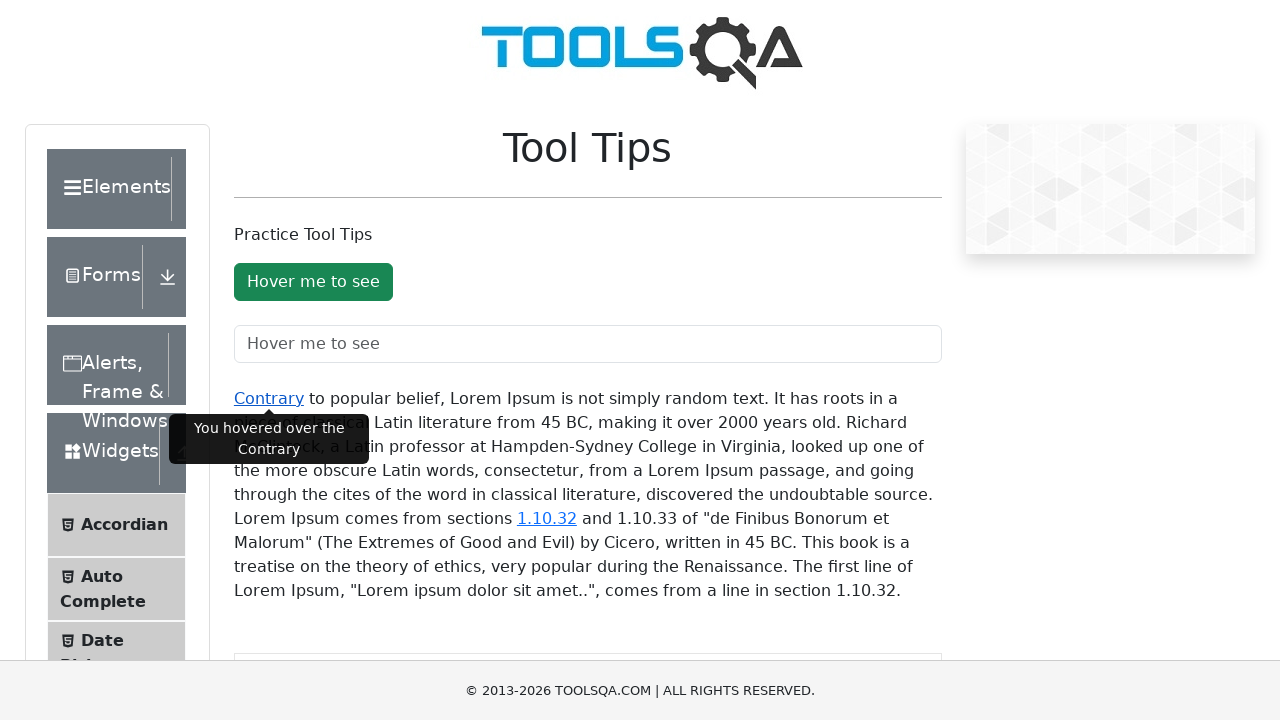

Verified tooltip text content is 'You hovered over the Contrary'
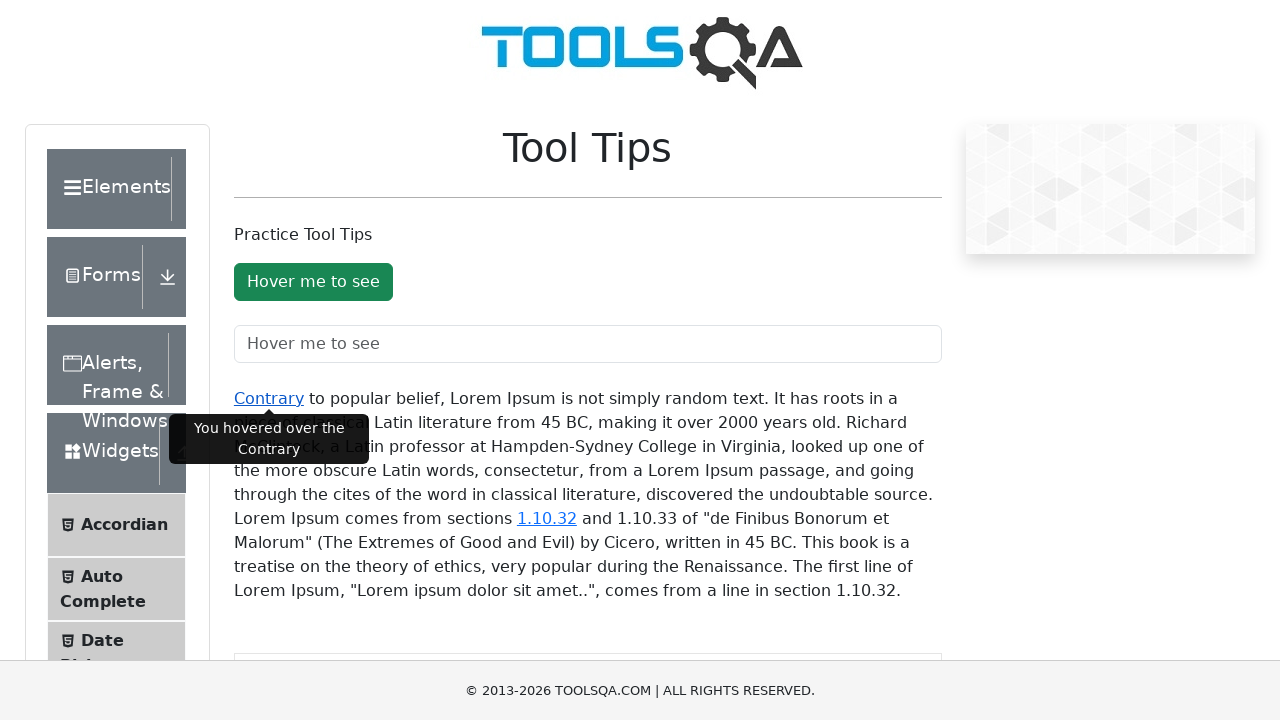

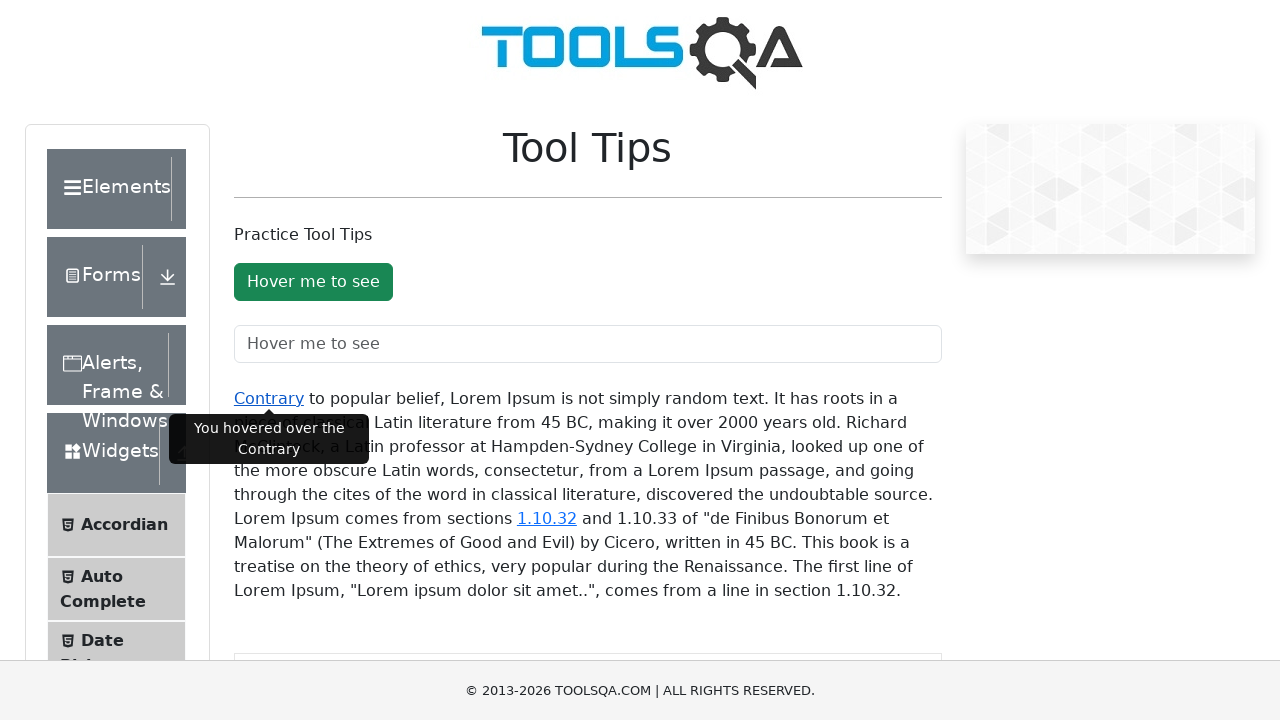